Verifies that password field properly masks the entered password text

Starting URL: https://e-commerce-client-swart.vercel.app/

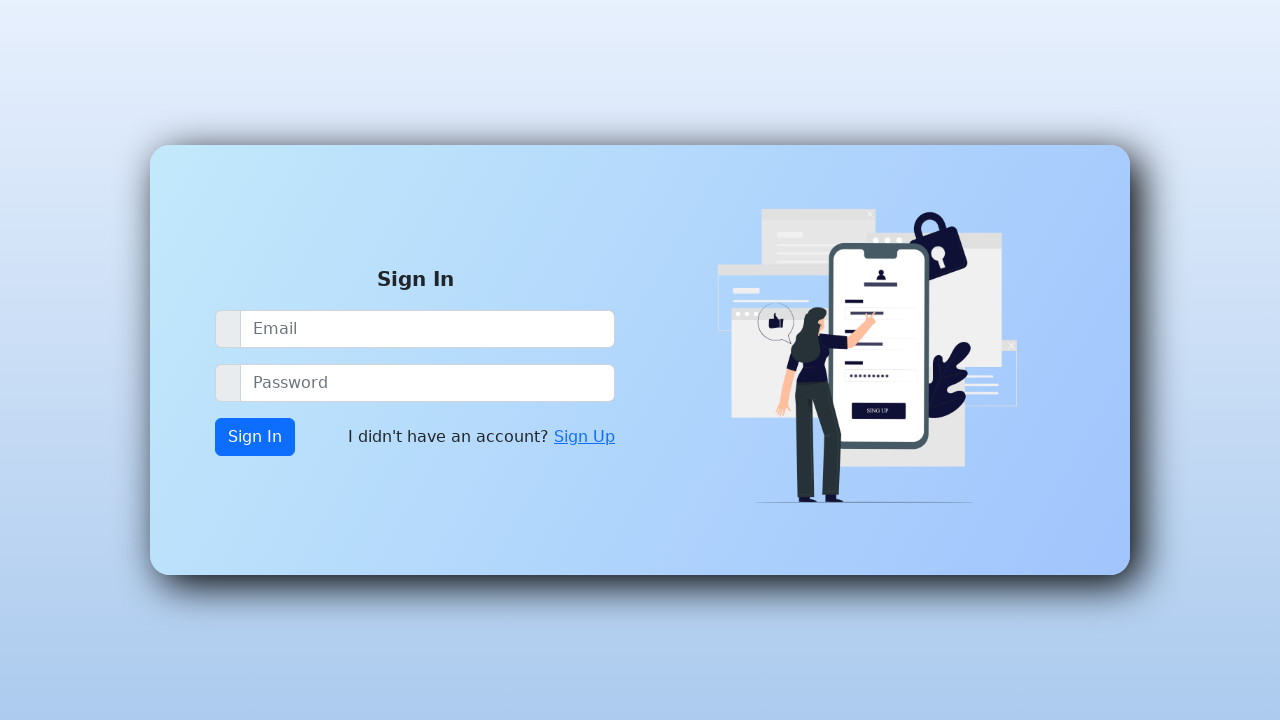

Clicked on Sign Up link at (584, 437) on xpath=//a[contains(text(),'Sign Up')]
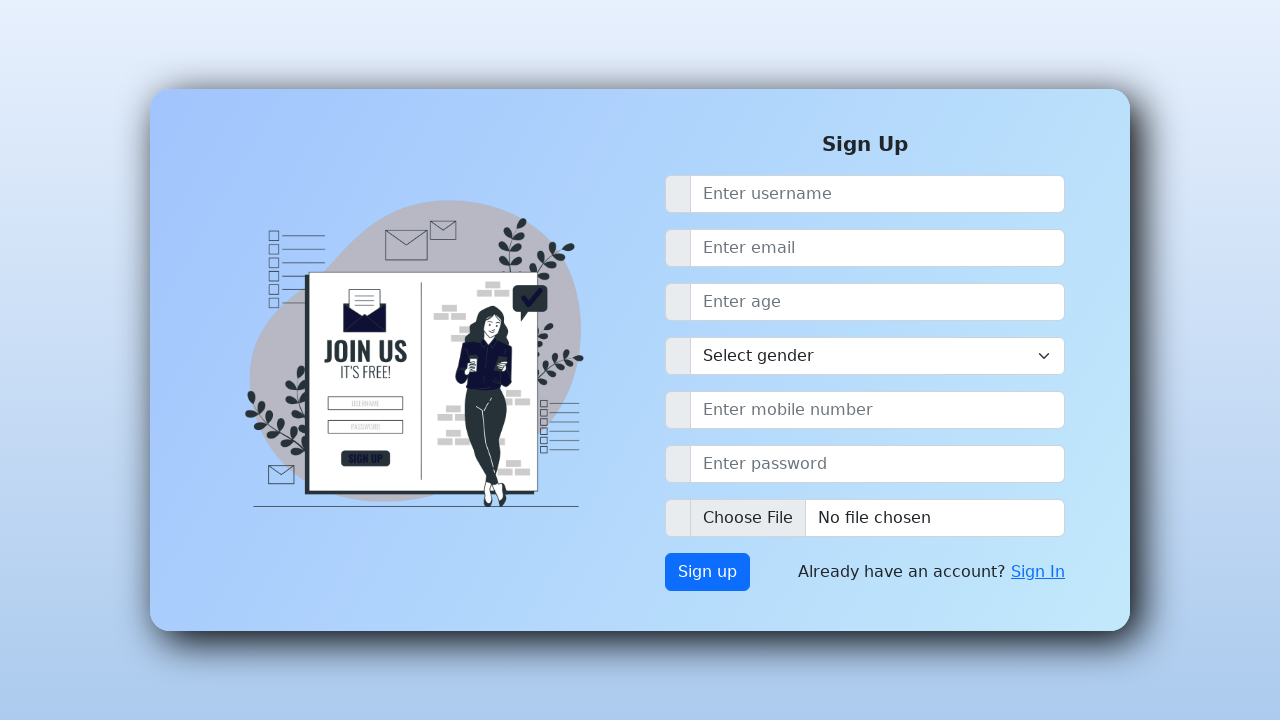

Password field loaded and is visible
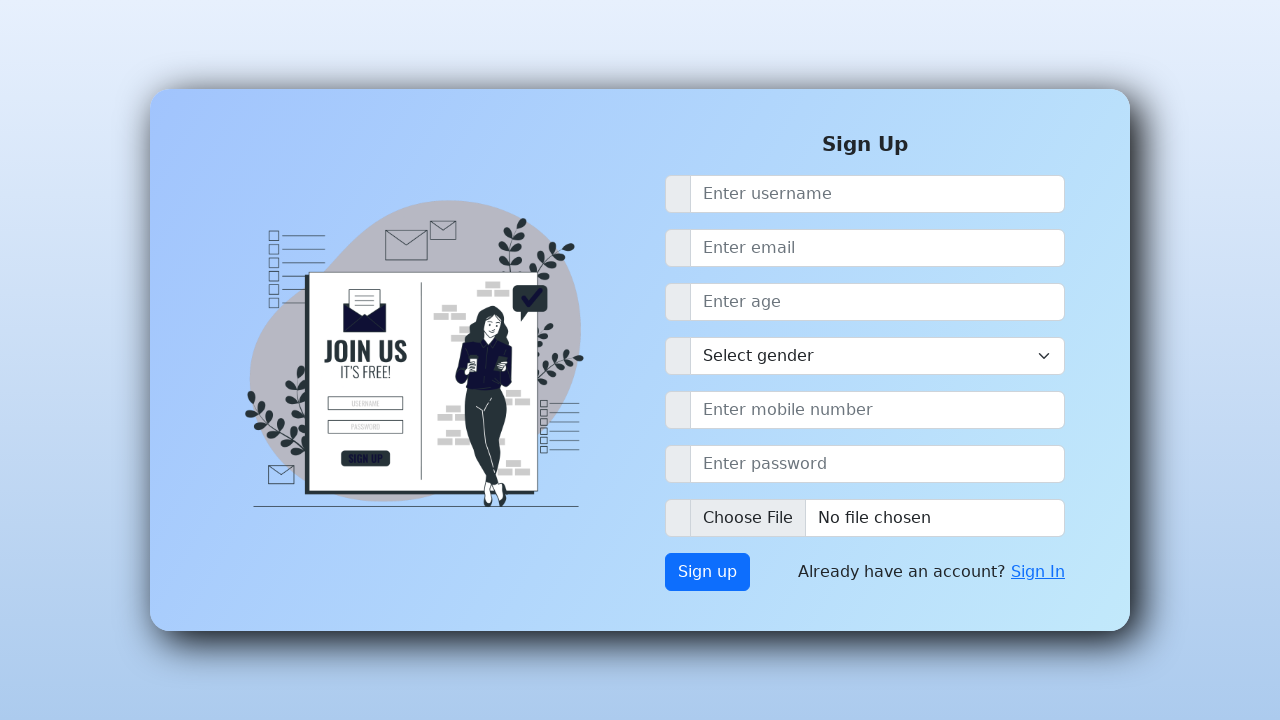

Entered password text into password field on #password-lg
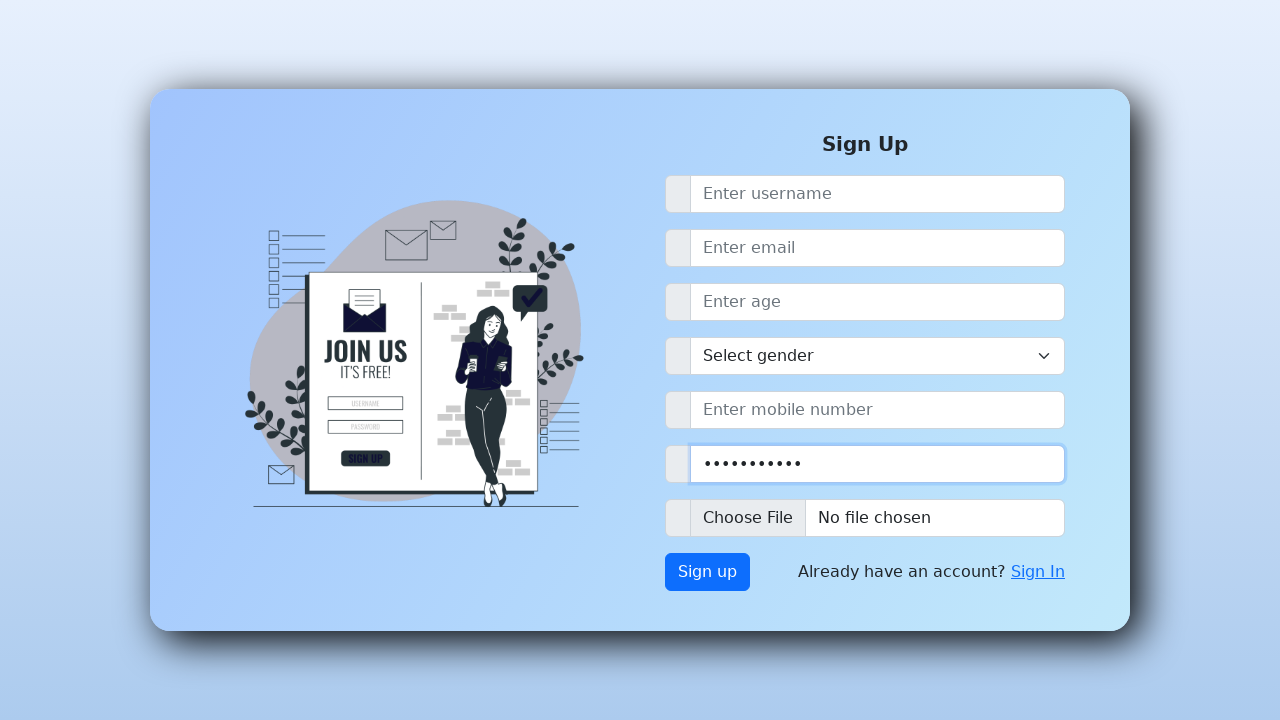

Retrieved password field type attribute
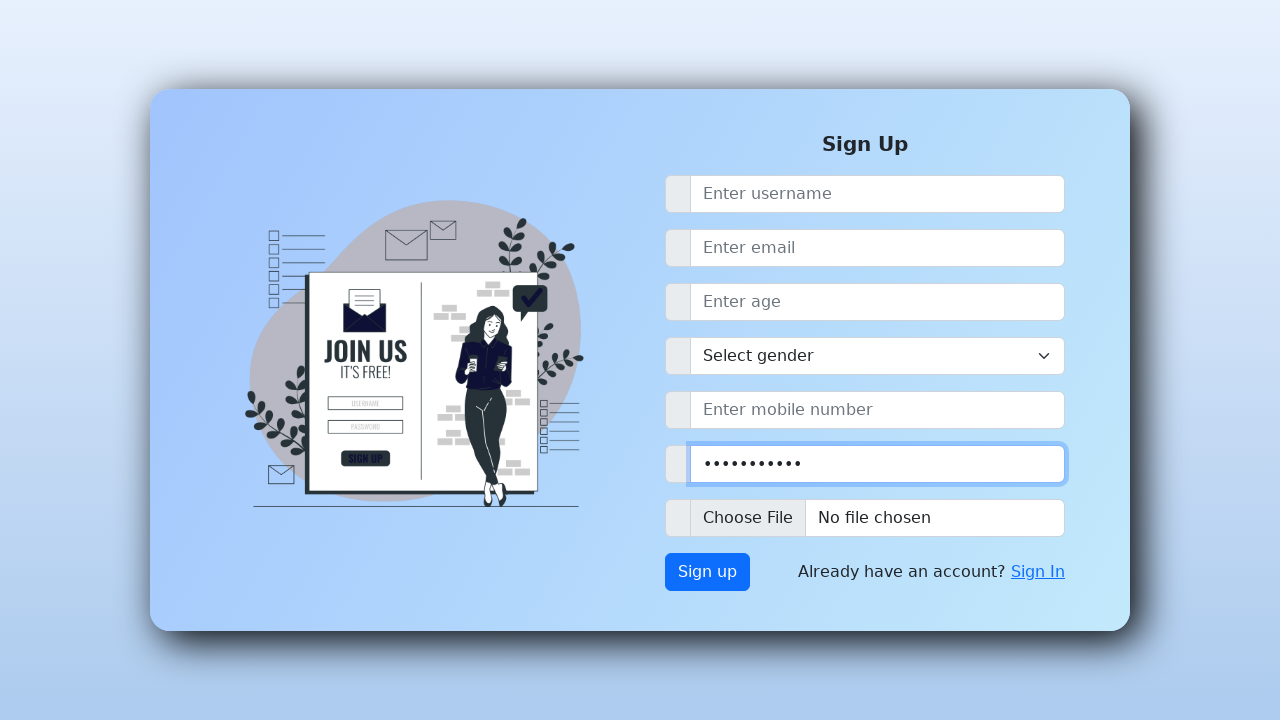

Verified password field type is 'password' - masking is properly applied
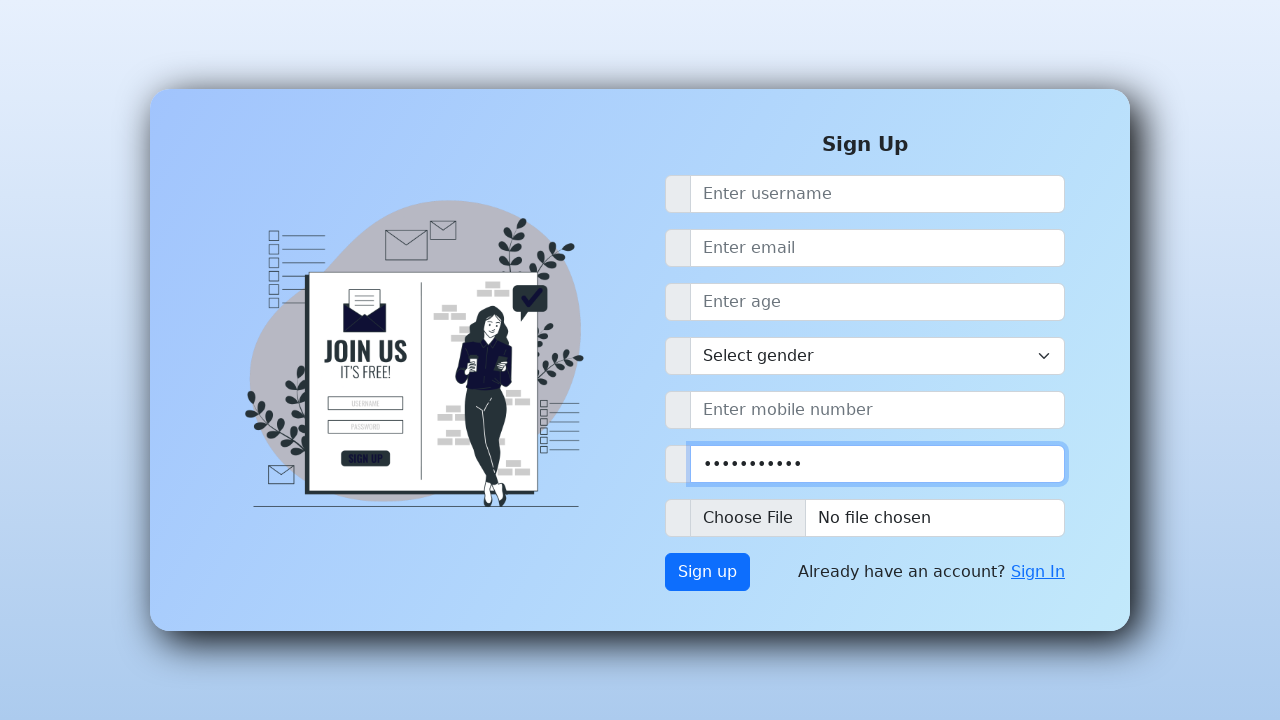

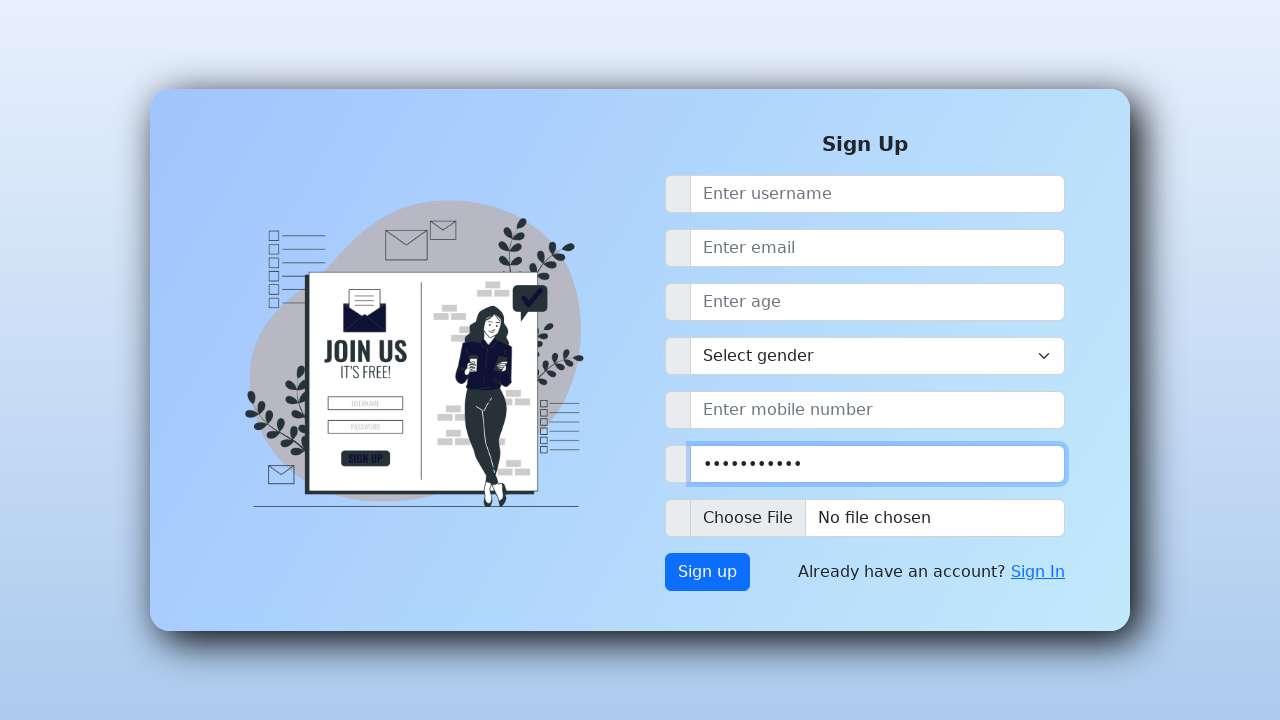